Tests jQuery UI slider functionality by clicking and dragging the slider handle to different positions

Starting URL: http://jqueryui.com/slider/

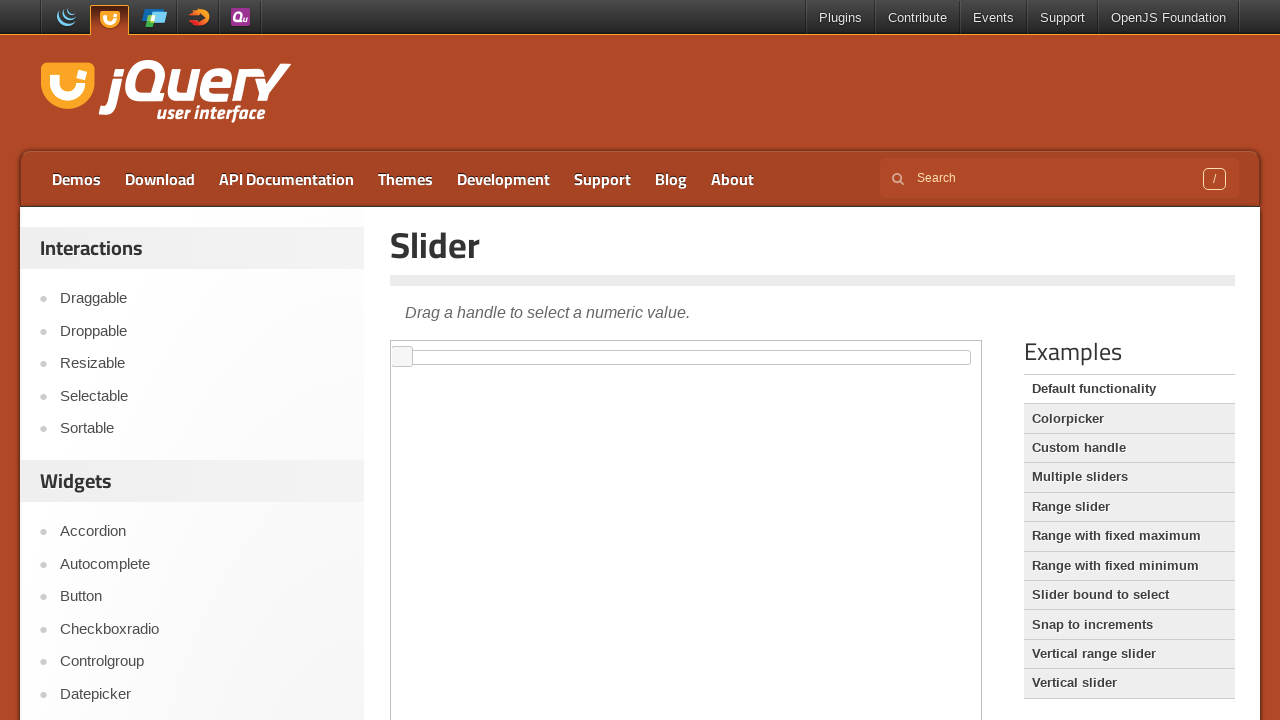

Located the iframe containing the slider
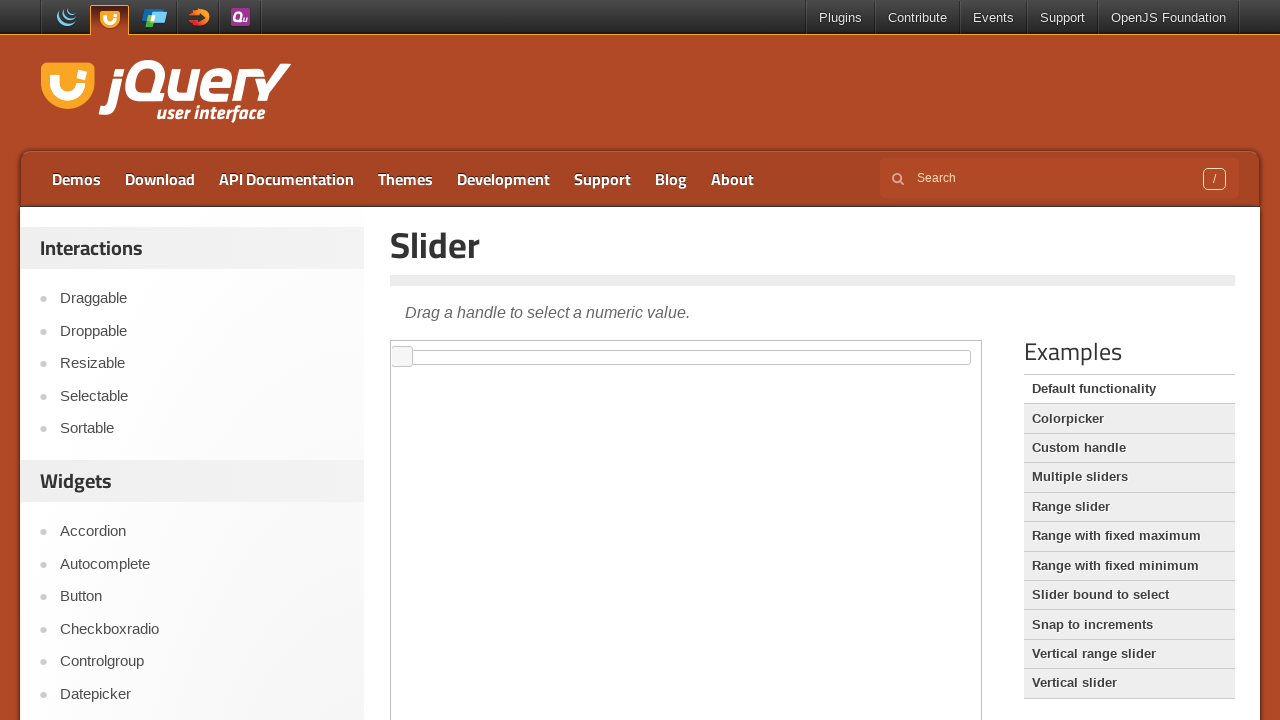

Located the slider element within iframe
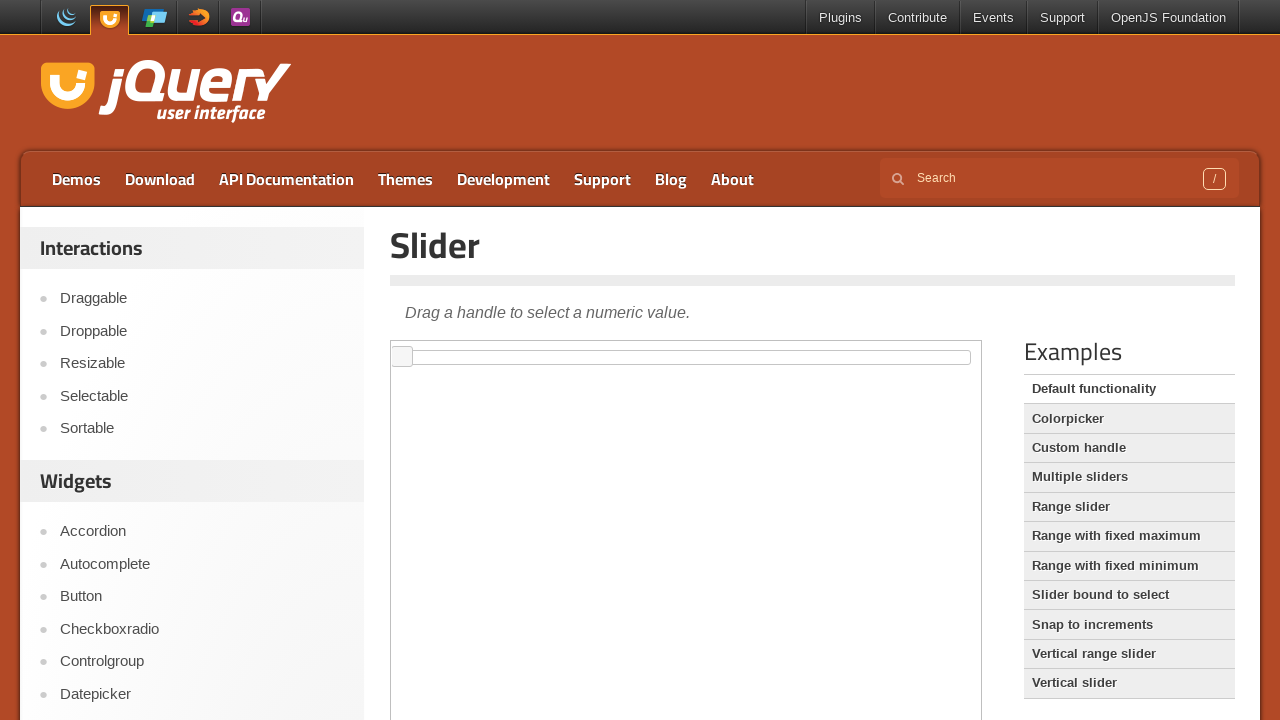

Retrieved slider bounding box for mouse interactions
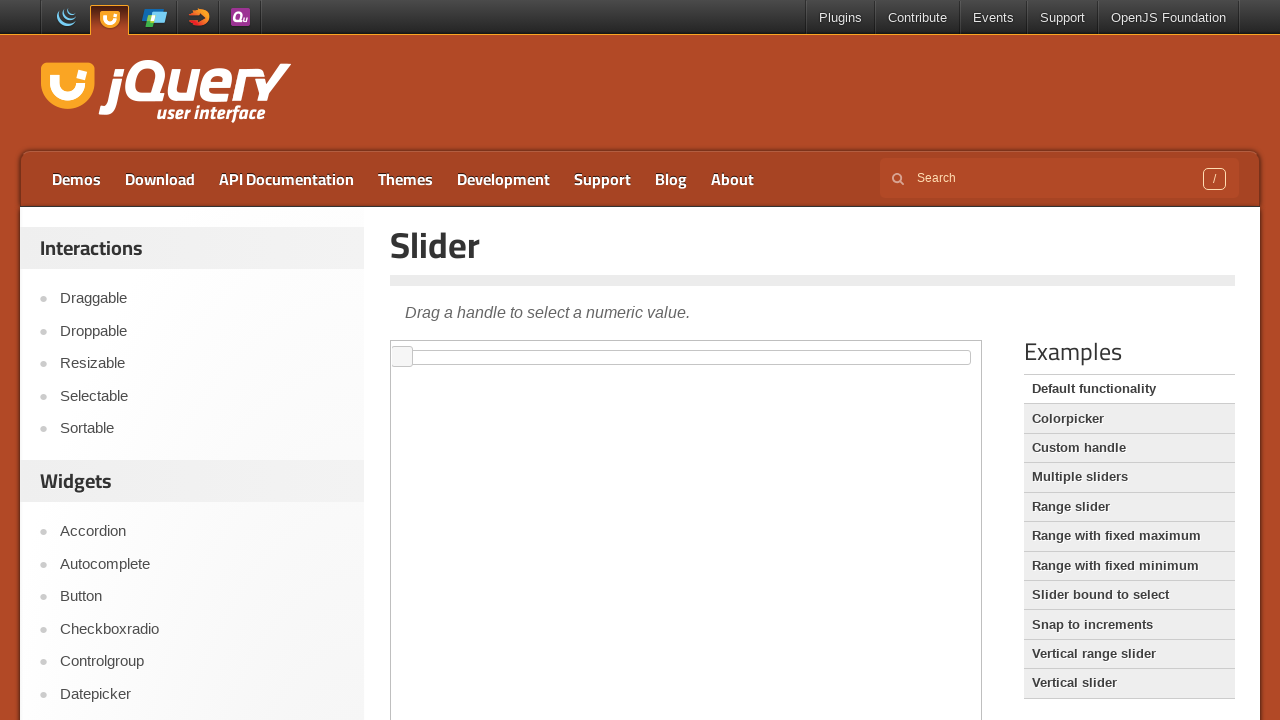

Moved mouse to slider center position at (686, 357)
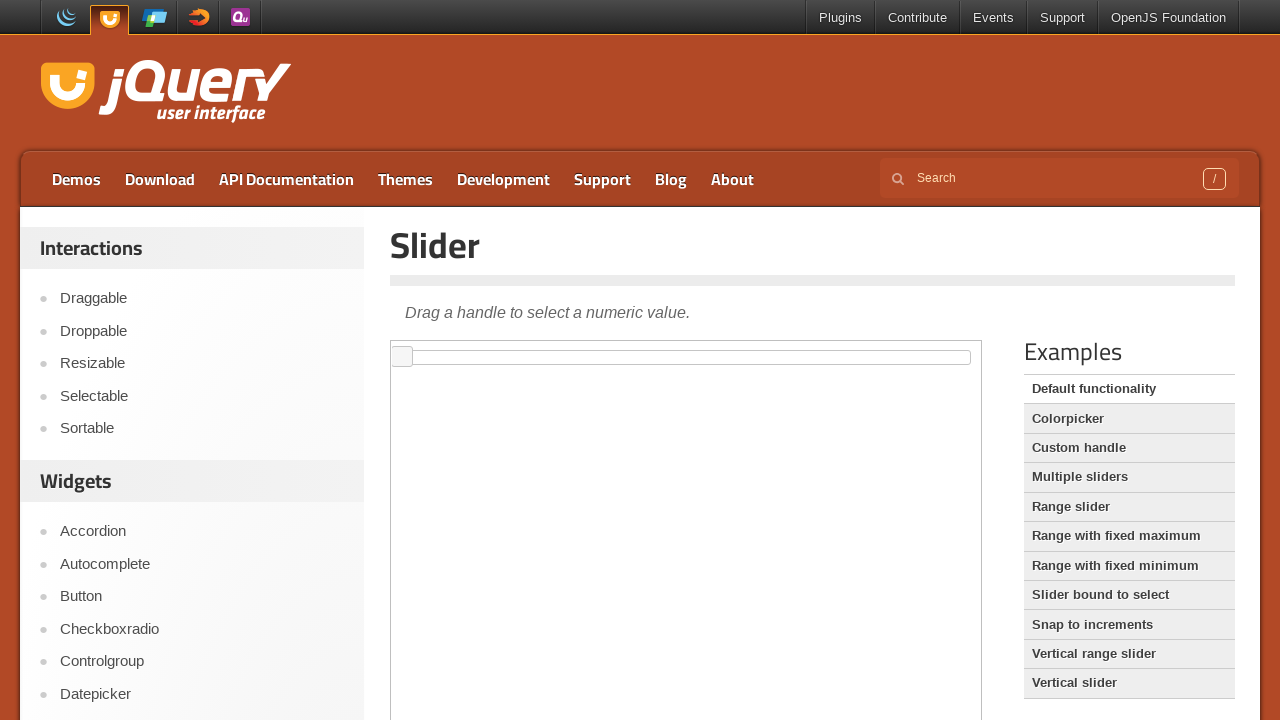

Pressed mouse button down on slider at (686, 357)
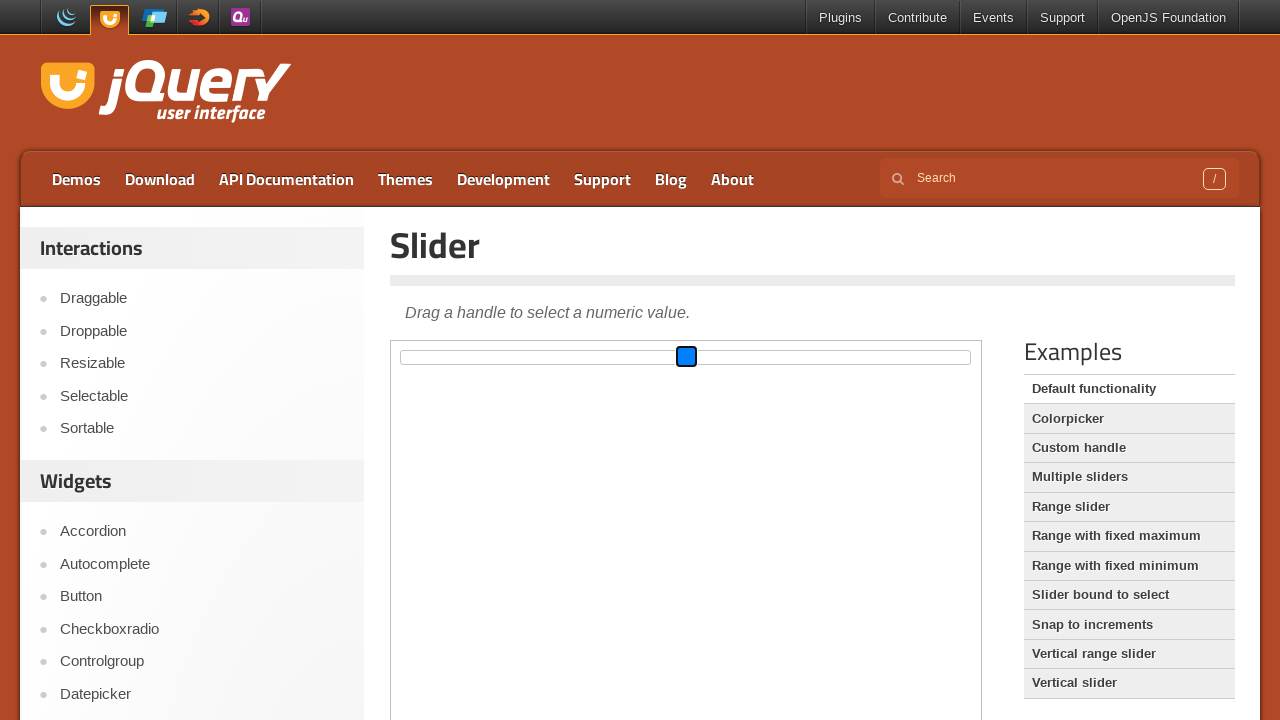

Dragged slider 40 pixels to the right at (726, 357)
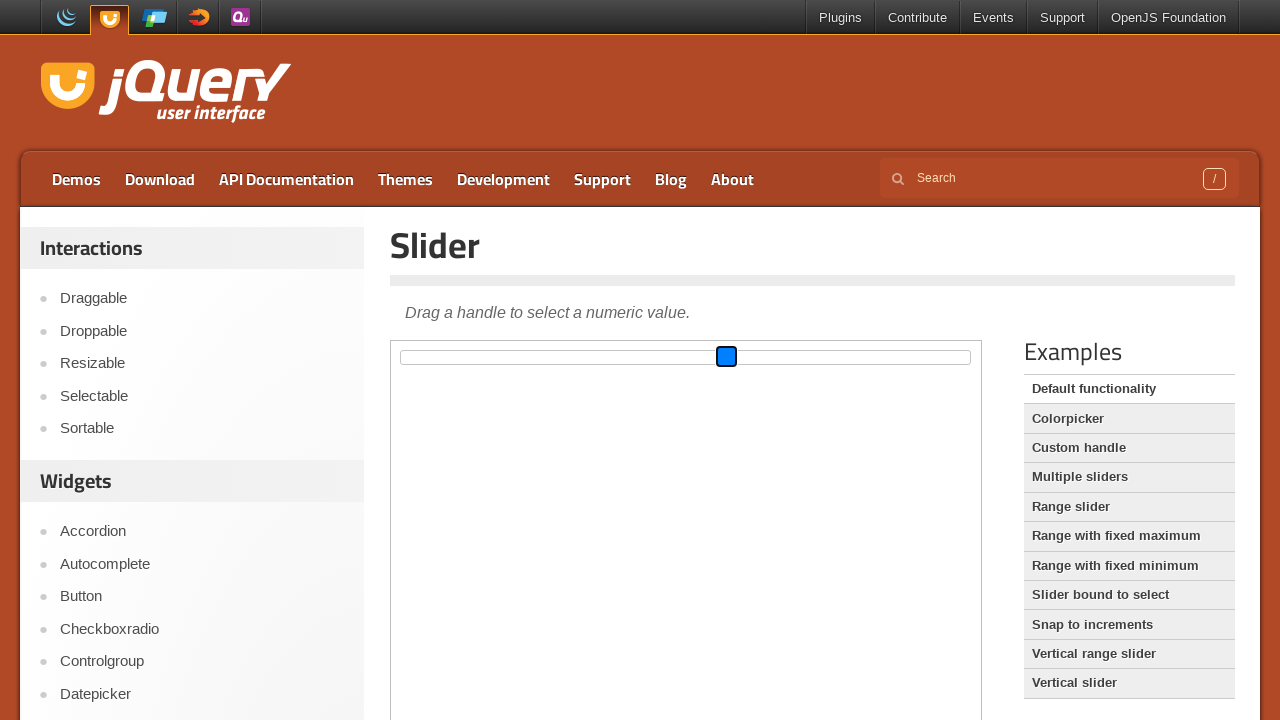

Released mouse button after dragging right at (726, 357)
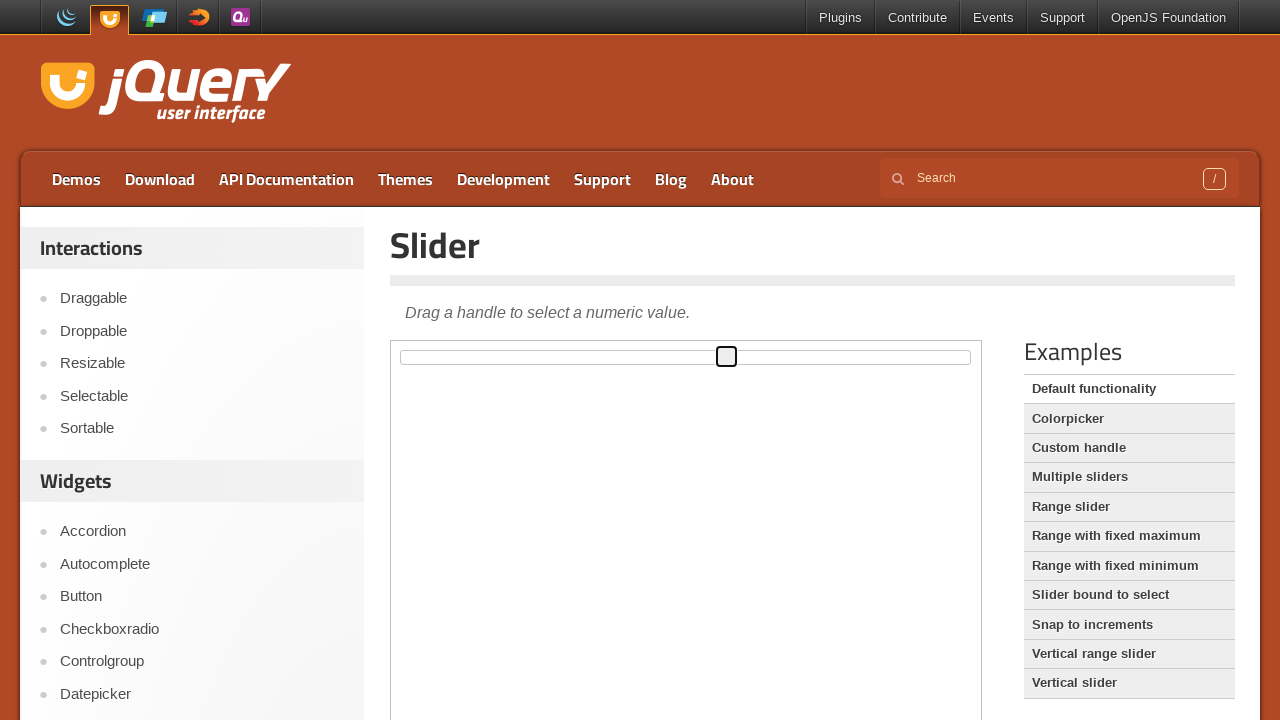

Waited 4 seconds for slider animation to complete
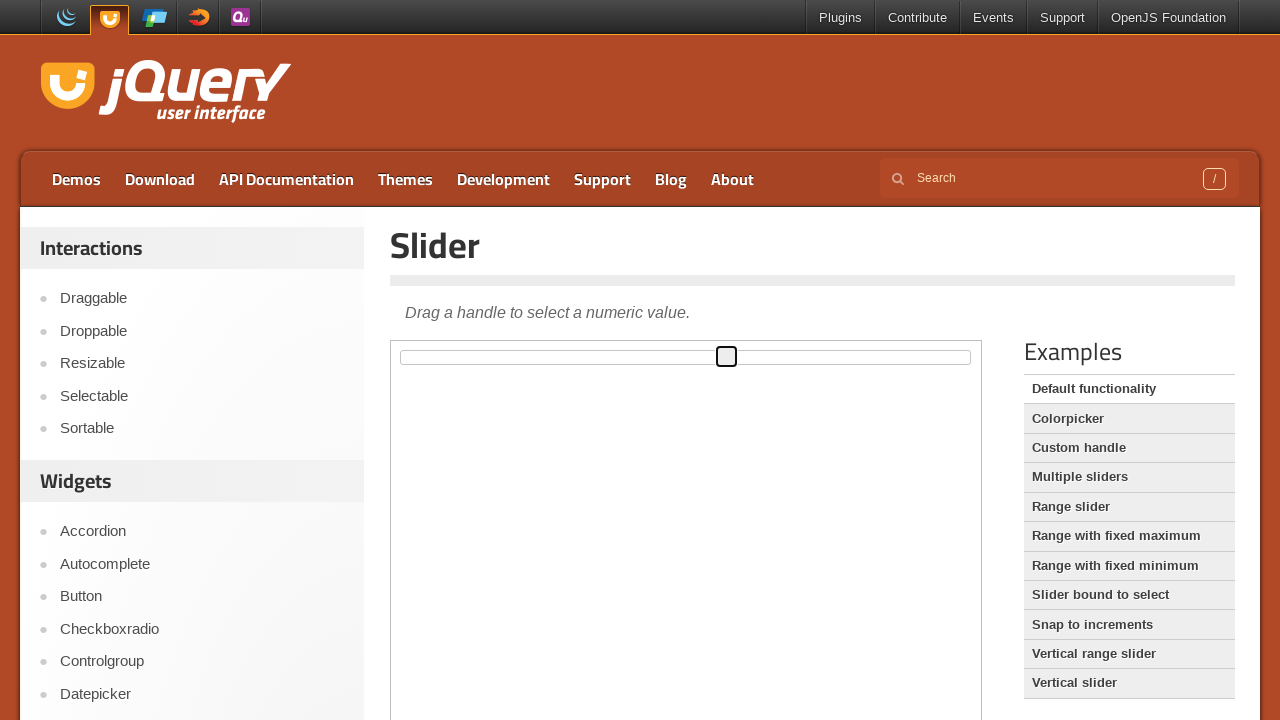

Moved mouse to slider current position (40 pixels right) at (726, 357)
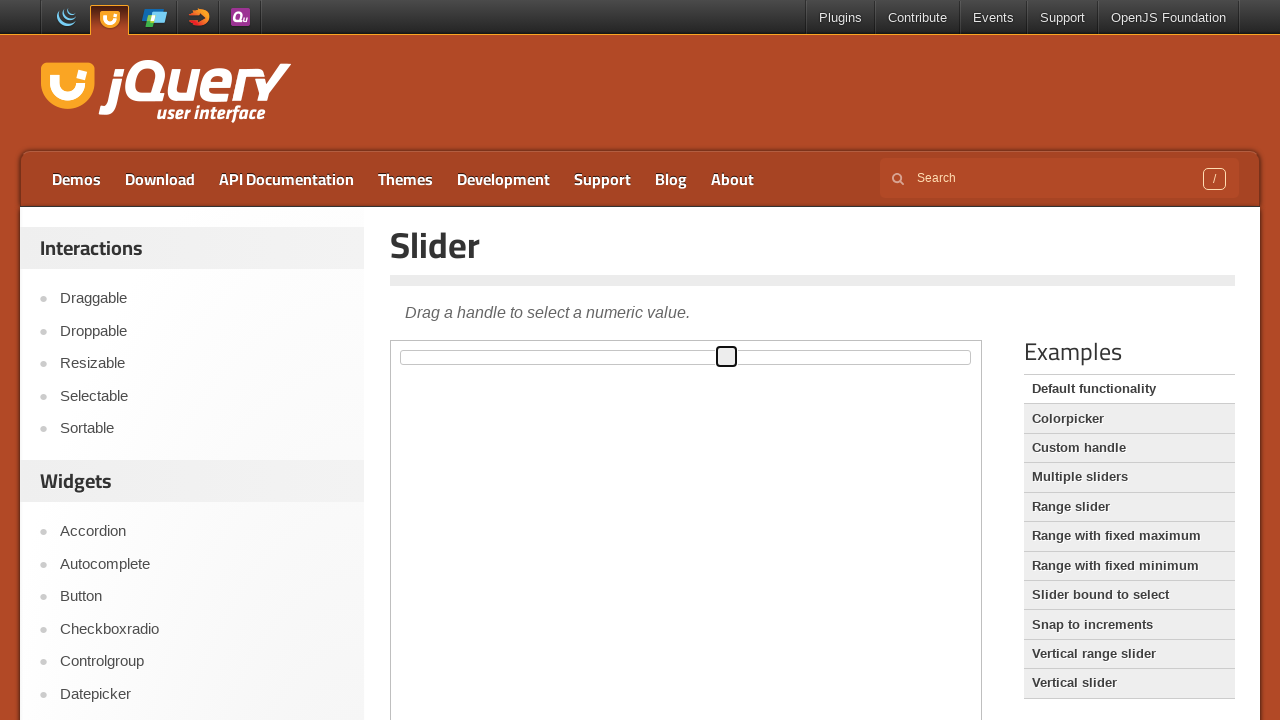

Pressed mouse button down on slider for leftward drag at (726, 357)
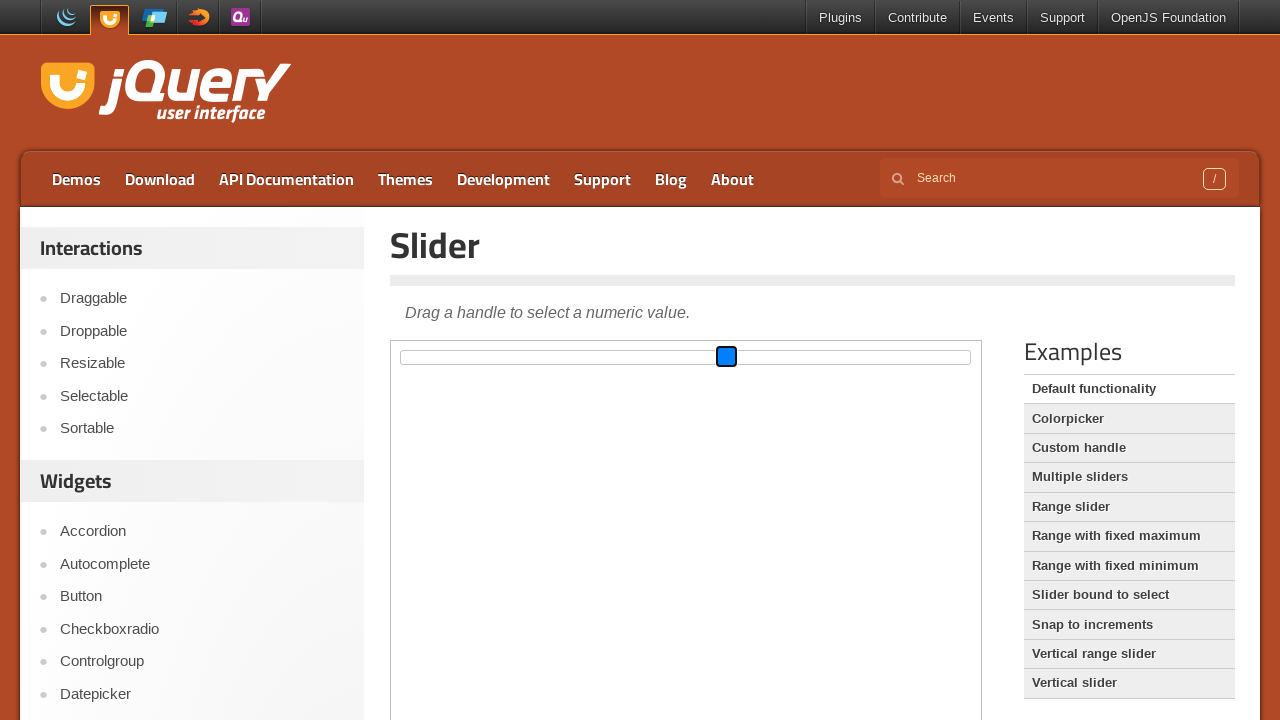

Dragged slider 40 pixels to the left back to center at (686, 357)
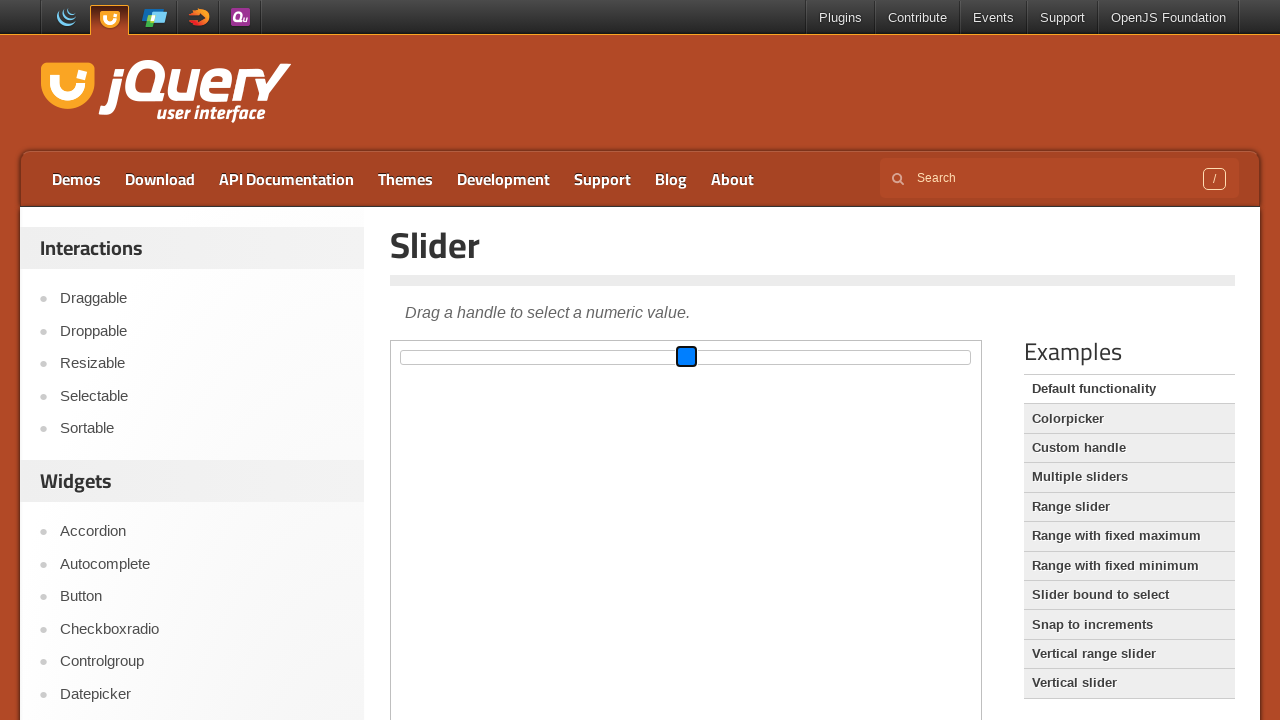

Released mouse button after dragging left at (686, 357)
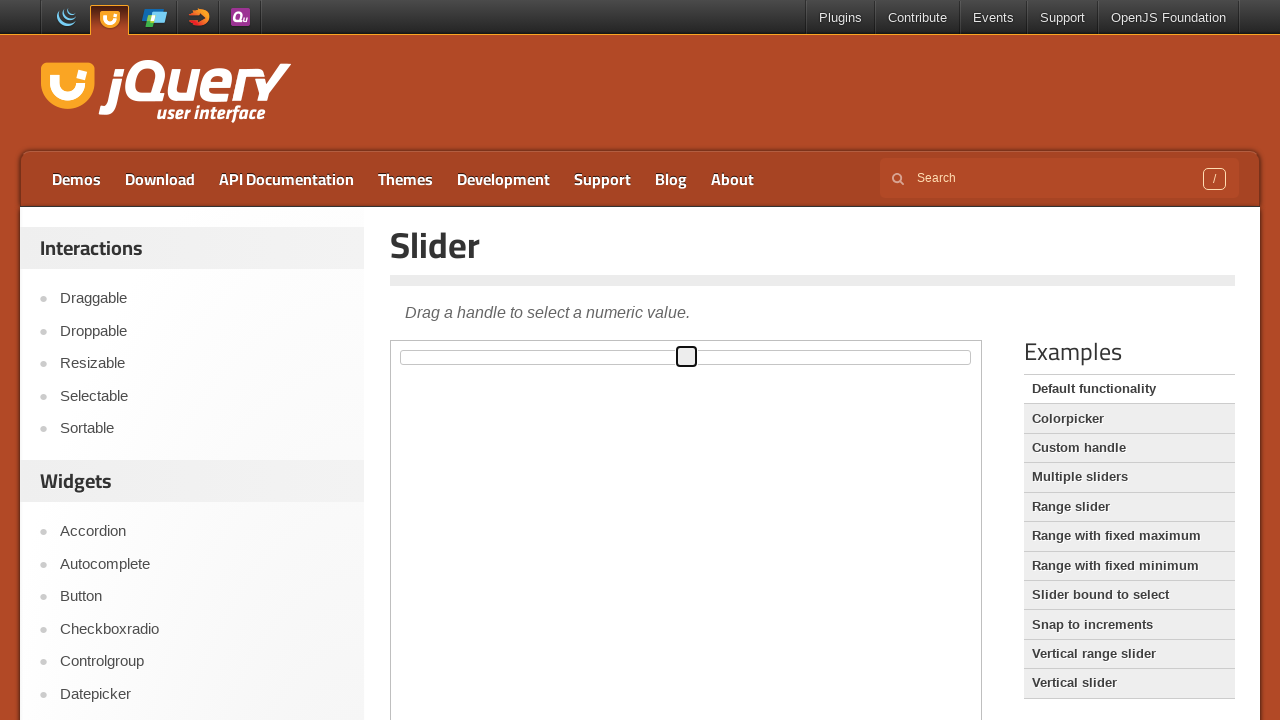

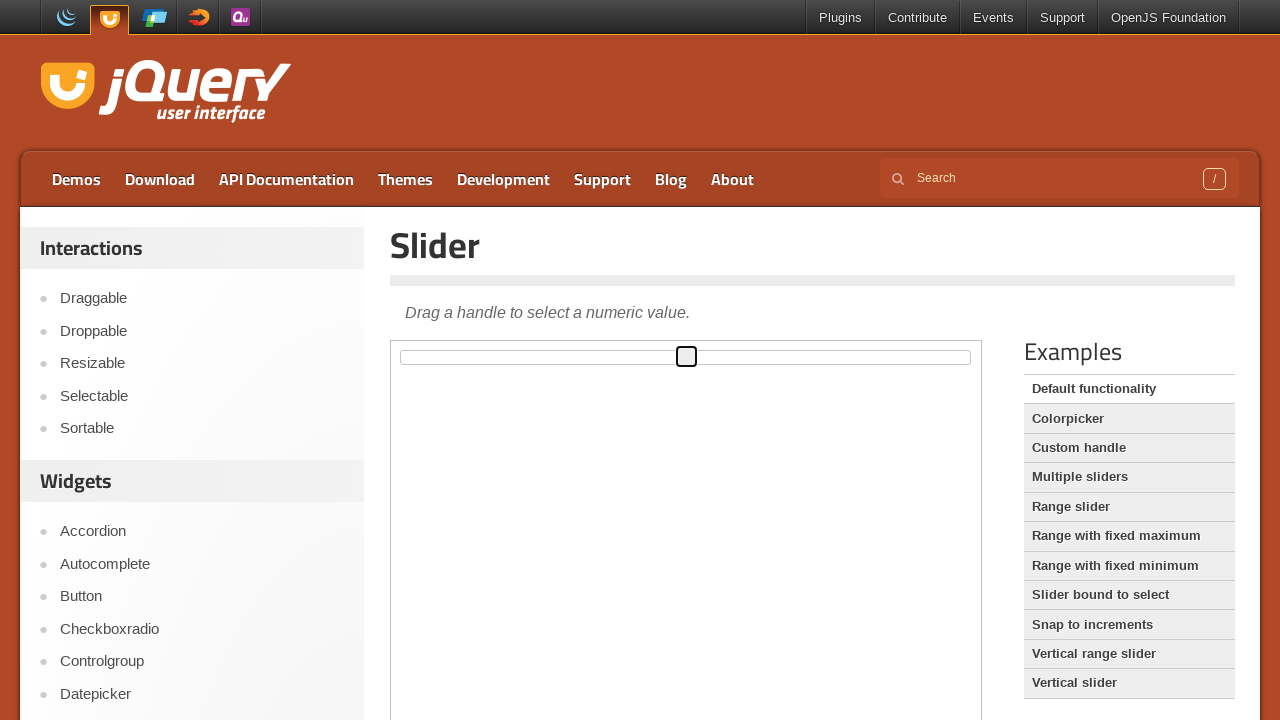